Tests double-click functionality by navigating to a test page, scrolling to a radio button element, and performing a double-click action on a designated button.

Starting URL: https://omayo.blogspot.com/

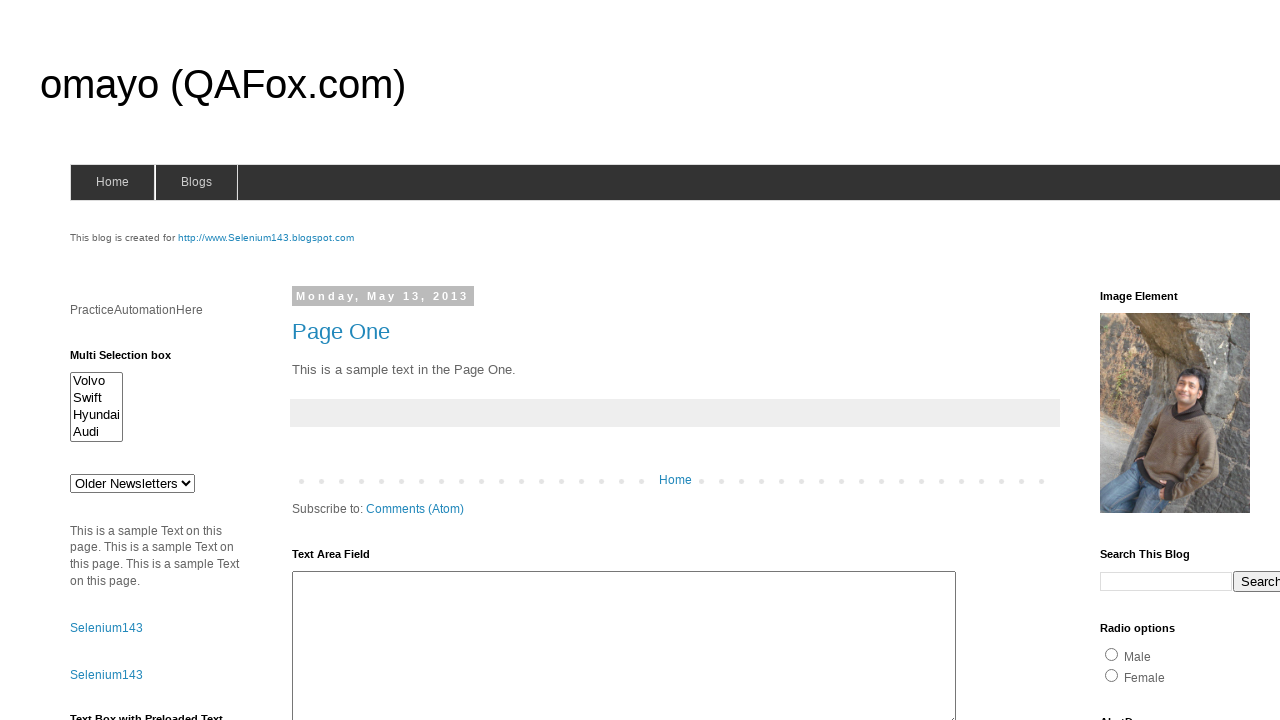

Navigated to https://omayo.blogspot.com/
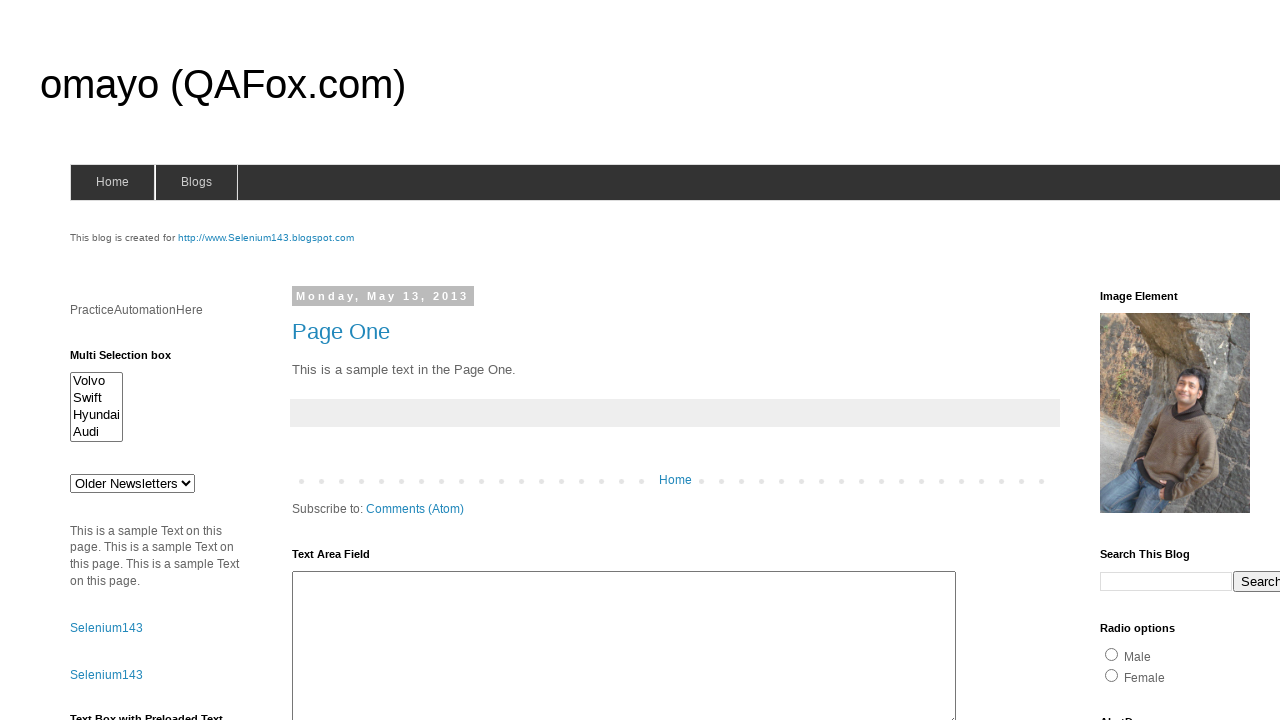

Located bike radio button element
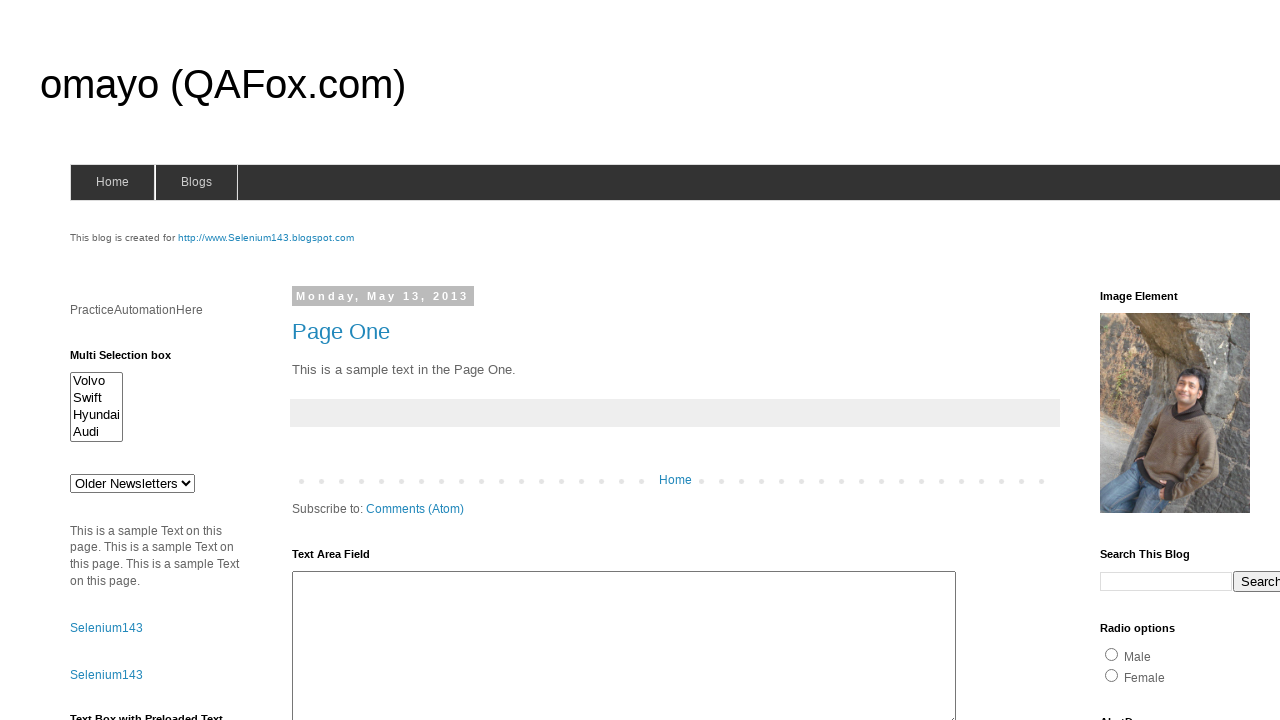

Scrolled bike radio button into view
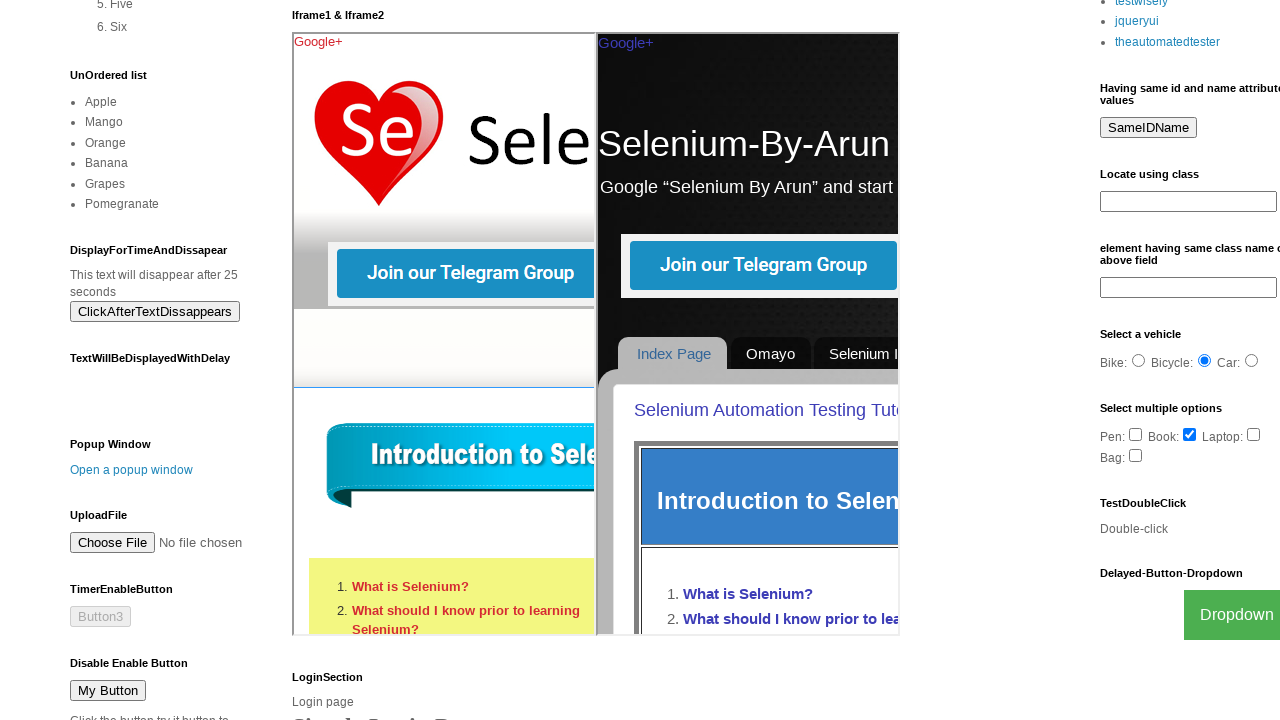

Waited for scroll animation to complete
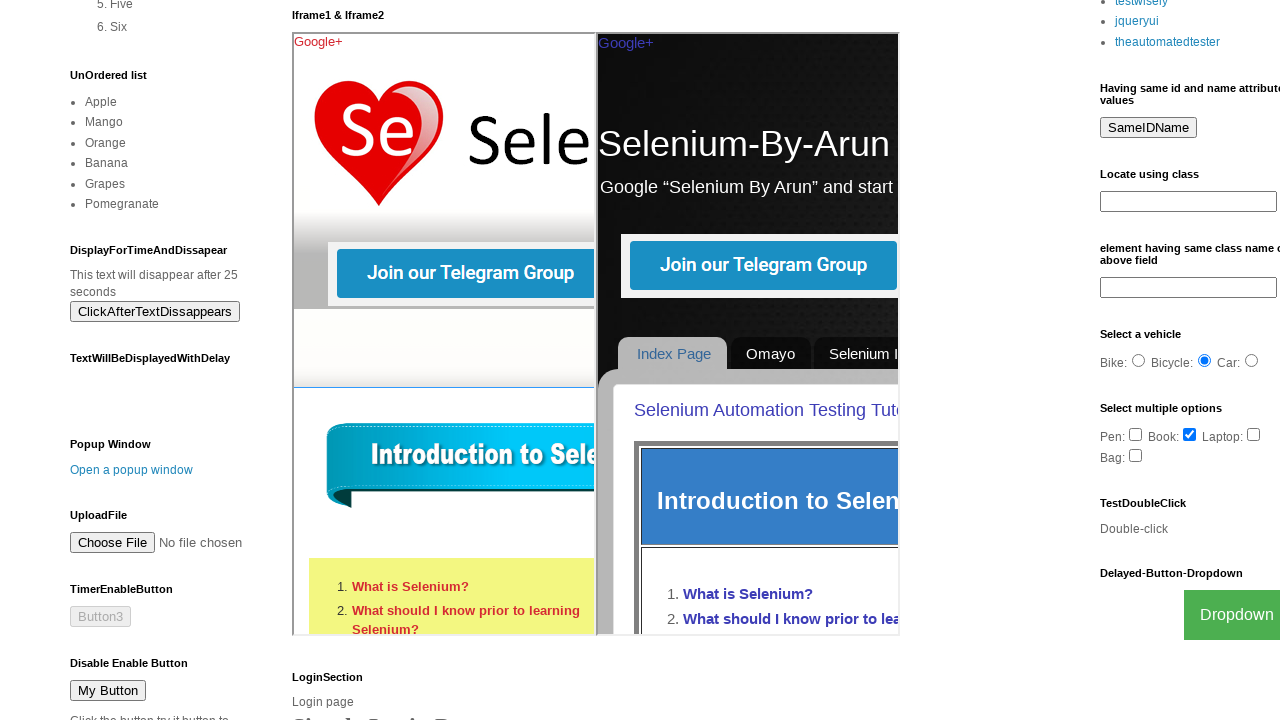

Located double-click test button
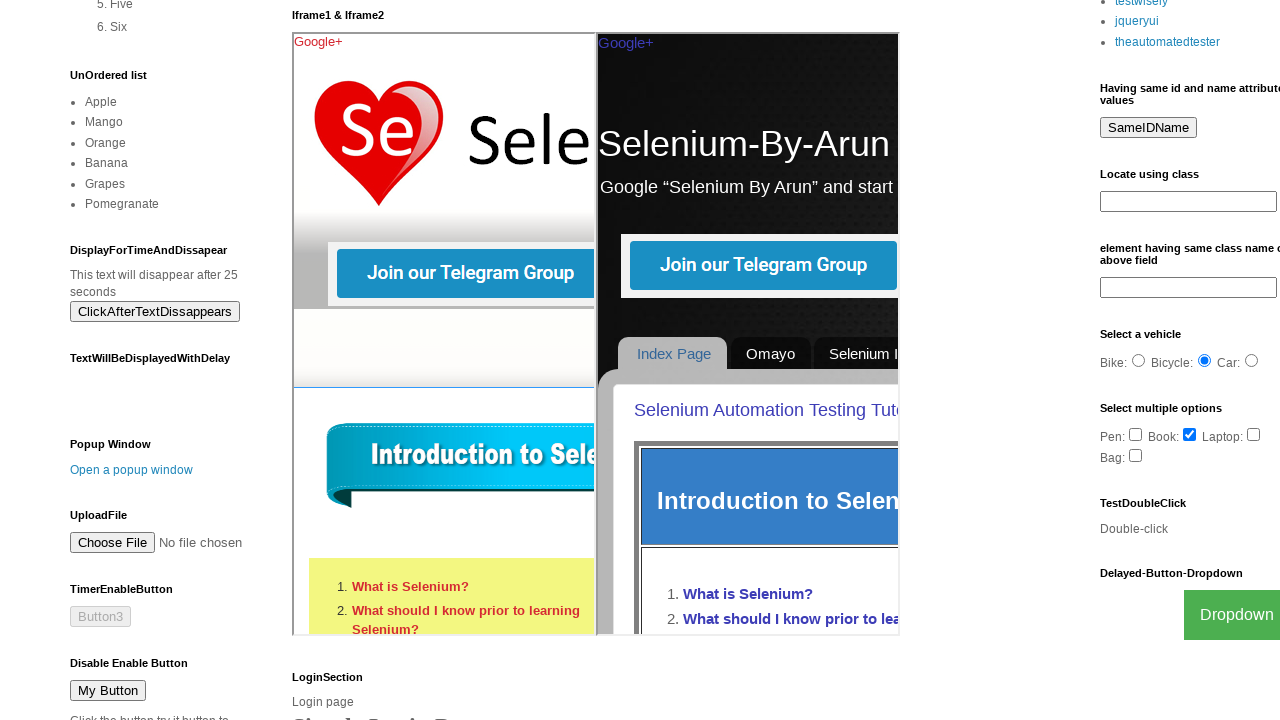

Performed double-click action on test button at (1185, 529) on #testdoubleclick
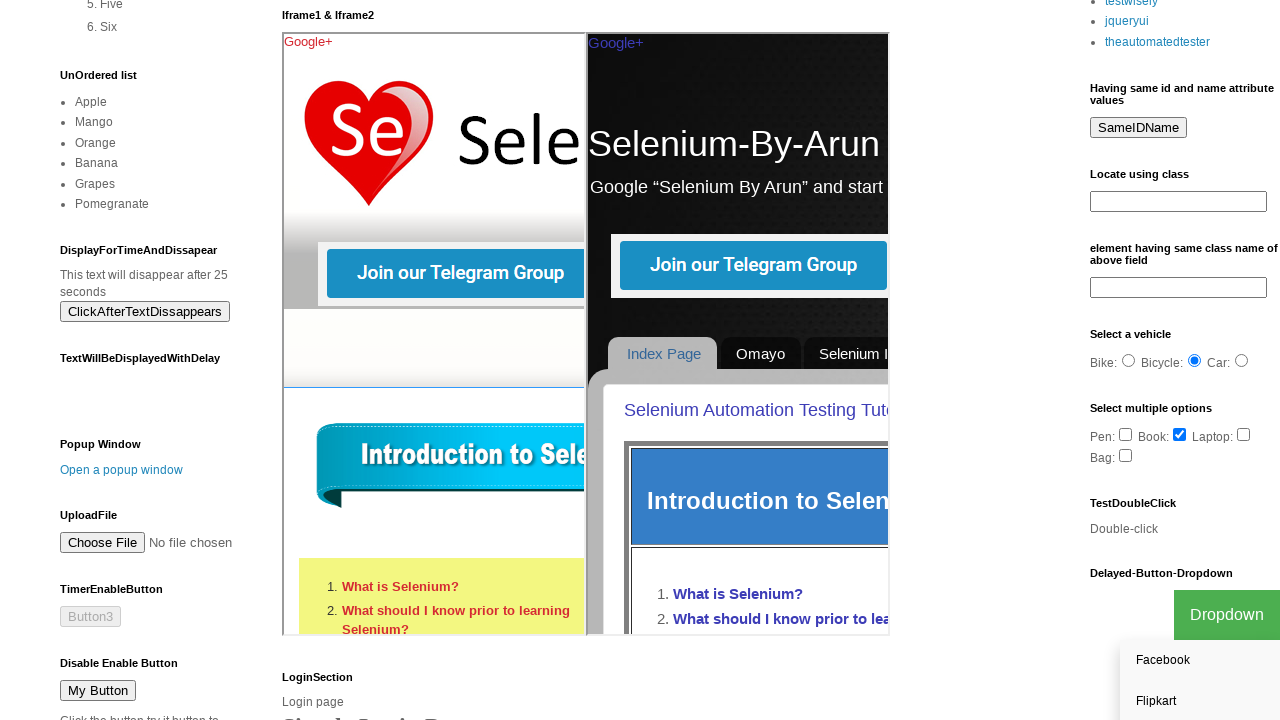

Waited for double-click action to complete
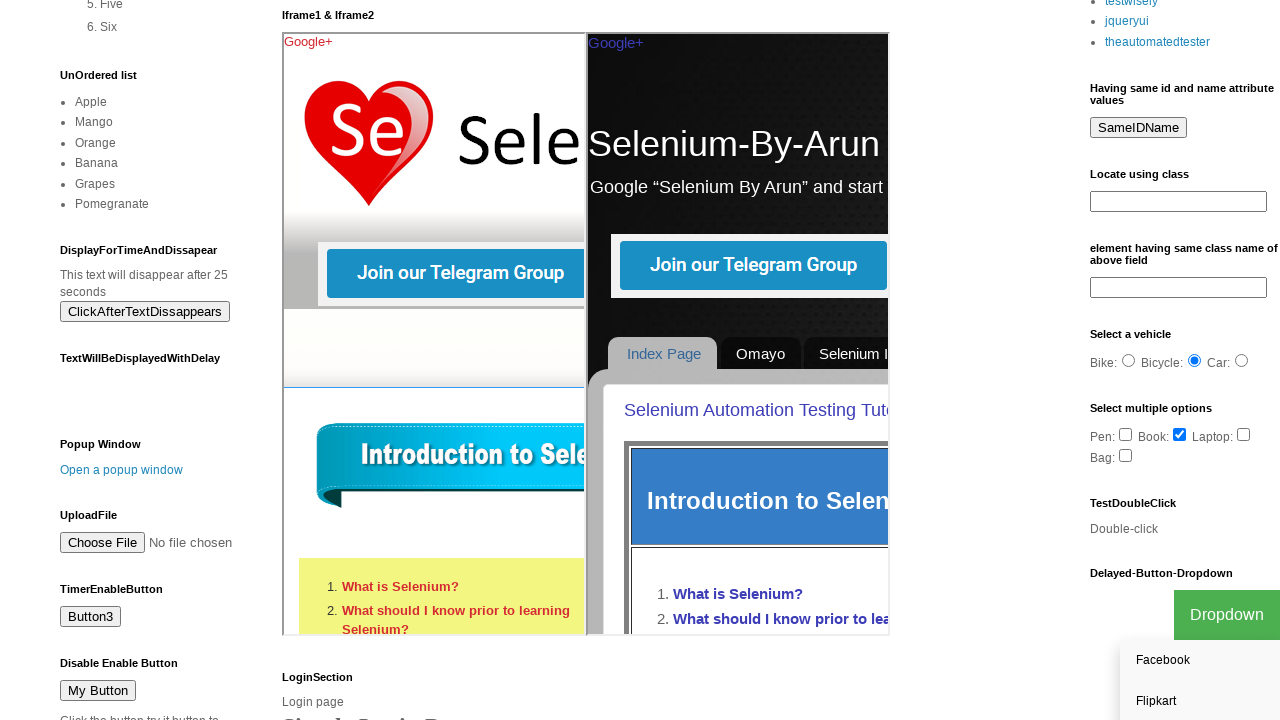

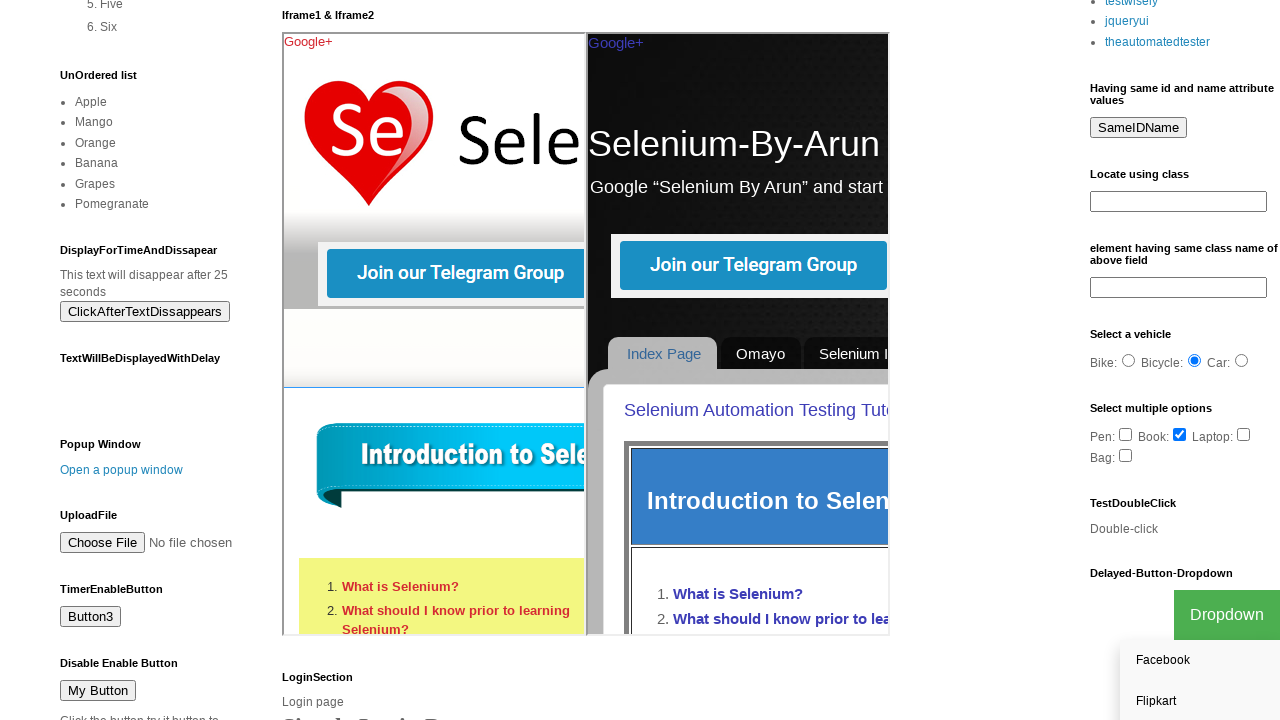